Tests a text box form by filling in name, email, current address, and permanent address fields, then submitting and verifying the output displays the entered values.

Starting URL: https://demoqa.com/text-box

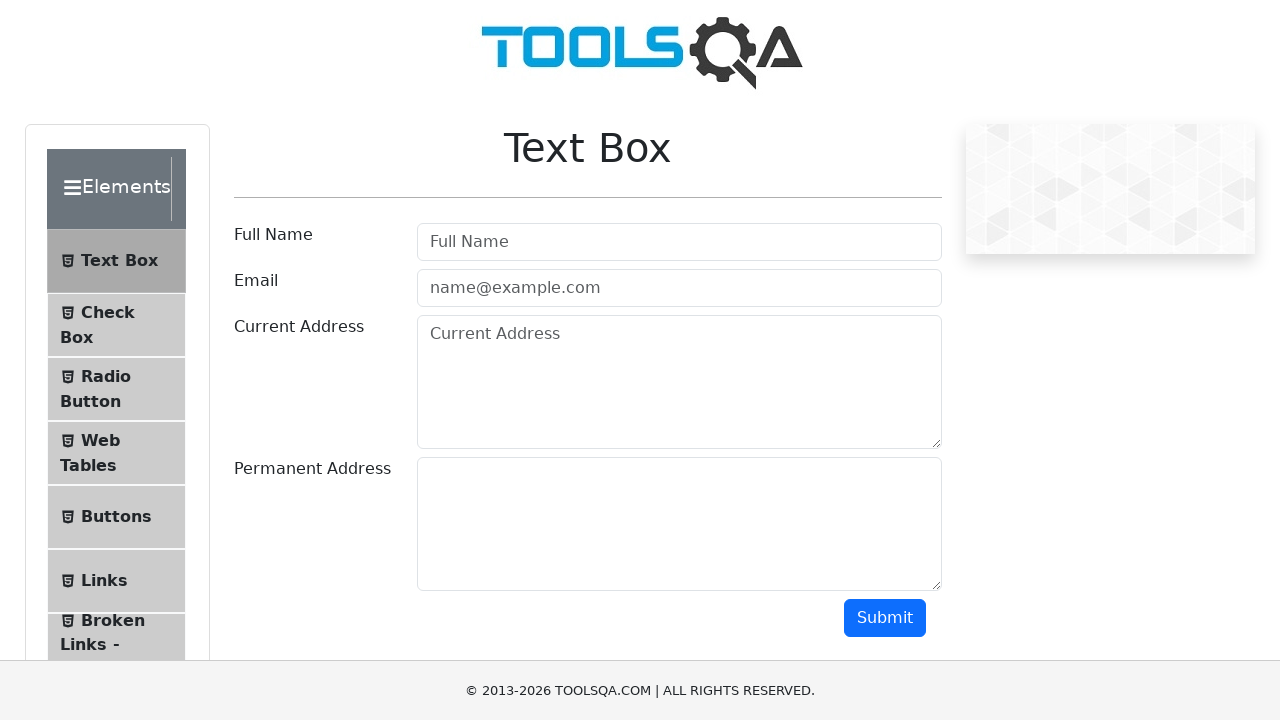

Submit button is present and ready
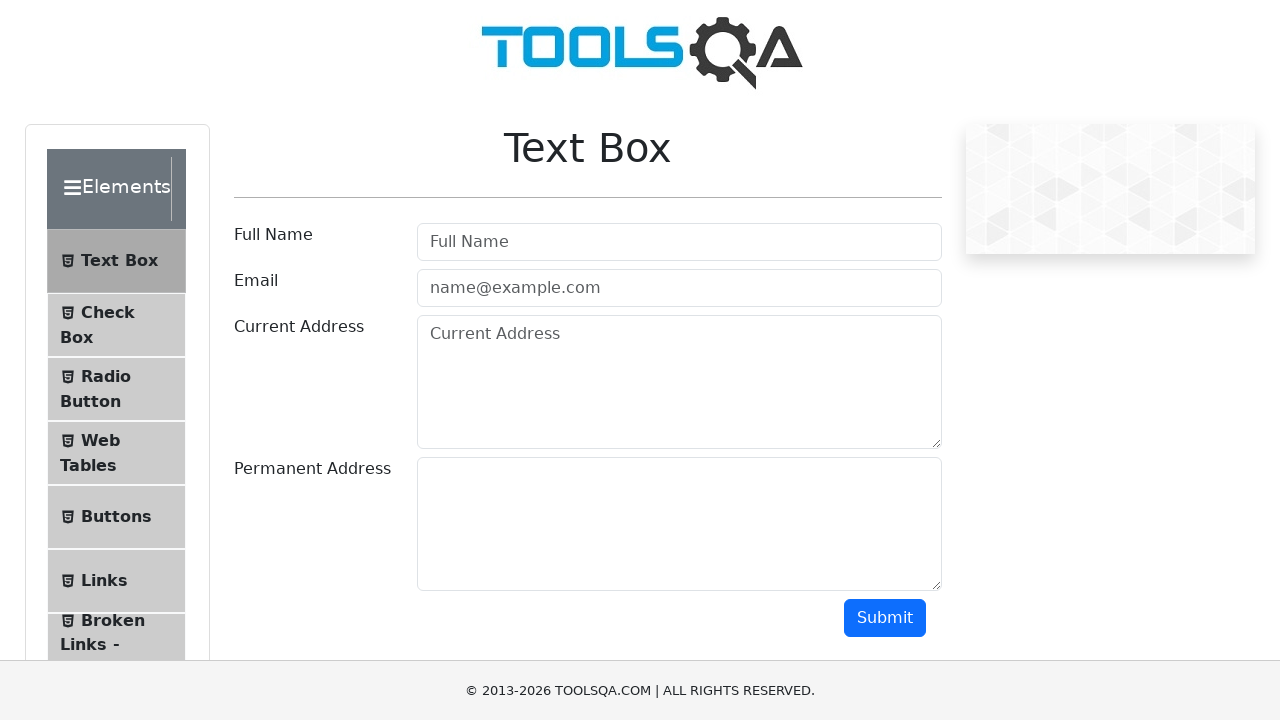

Filled name field with 'Igor' on #userName
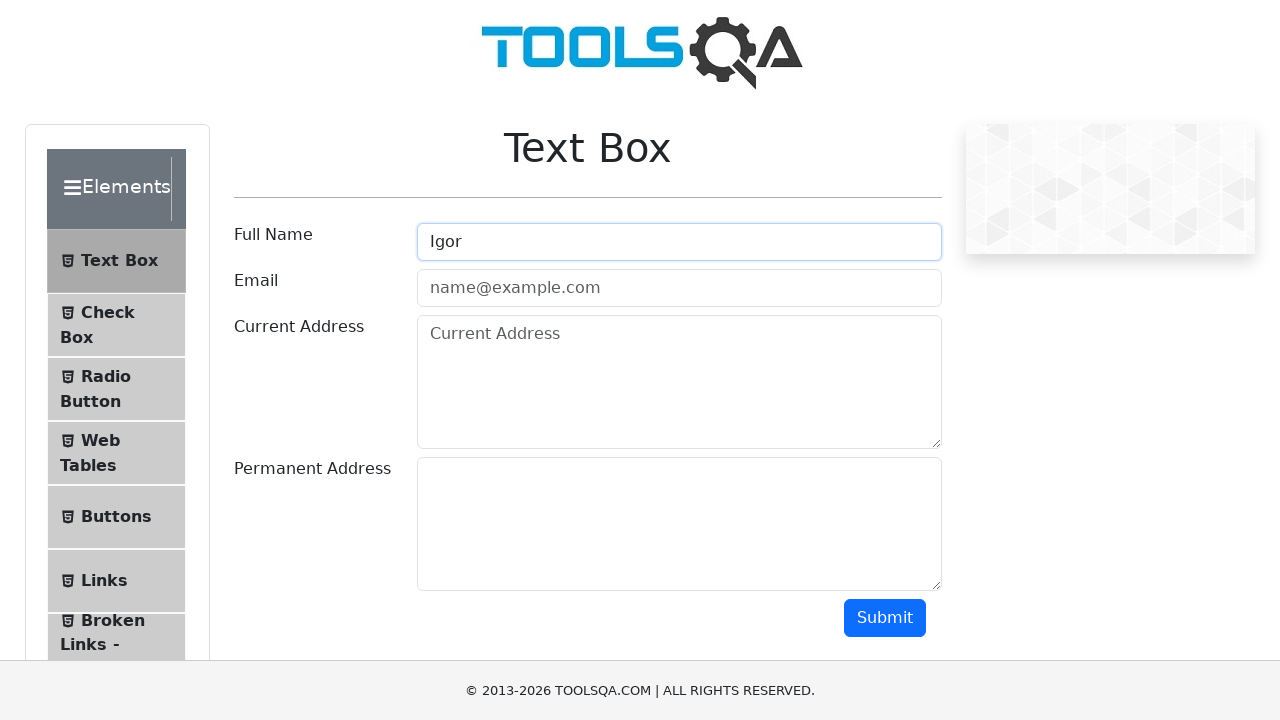

Filled email field with 'bgjdoe@gmail.com' on #userEmail
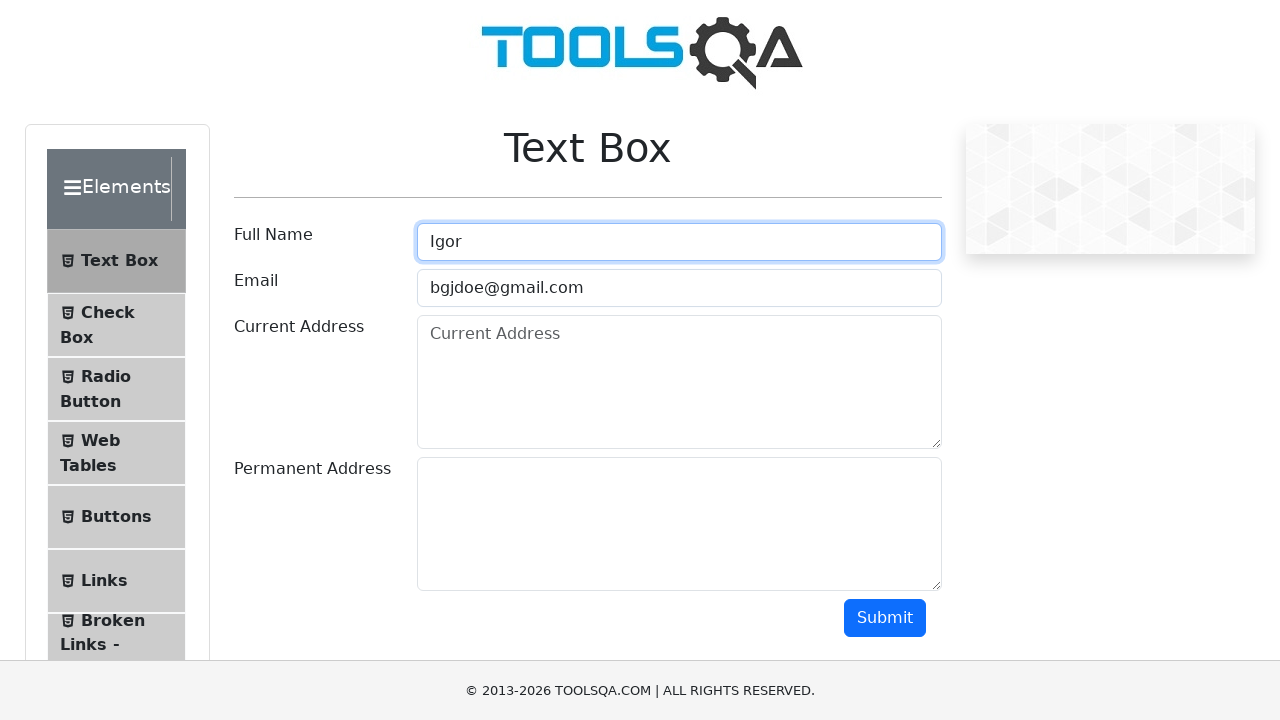

Filled current address field with 'current address' on #currentAddress
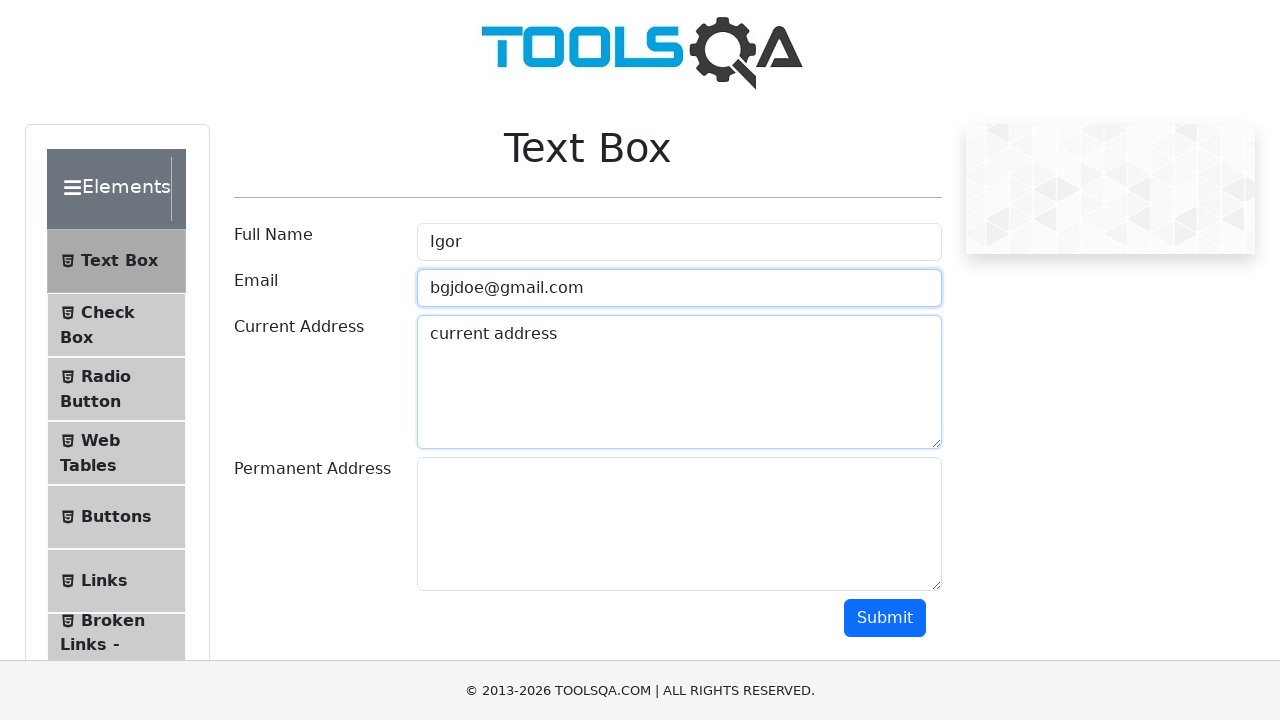

Filled permanent address field with 'permanent address' on #permanentAddress
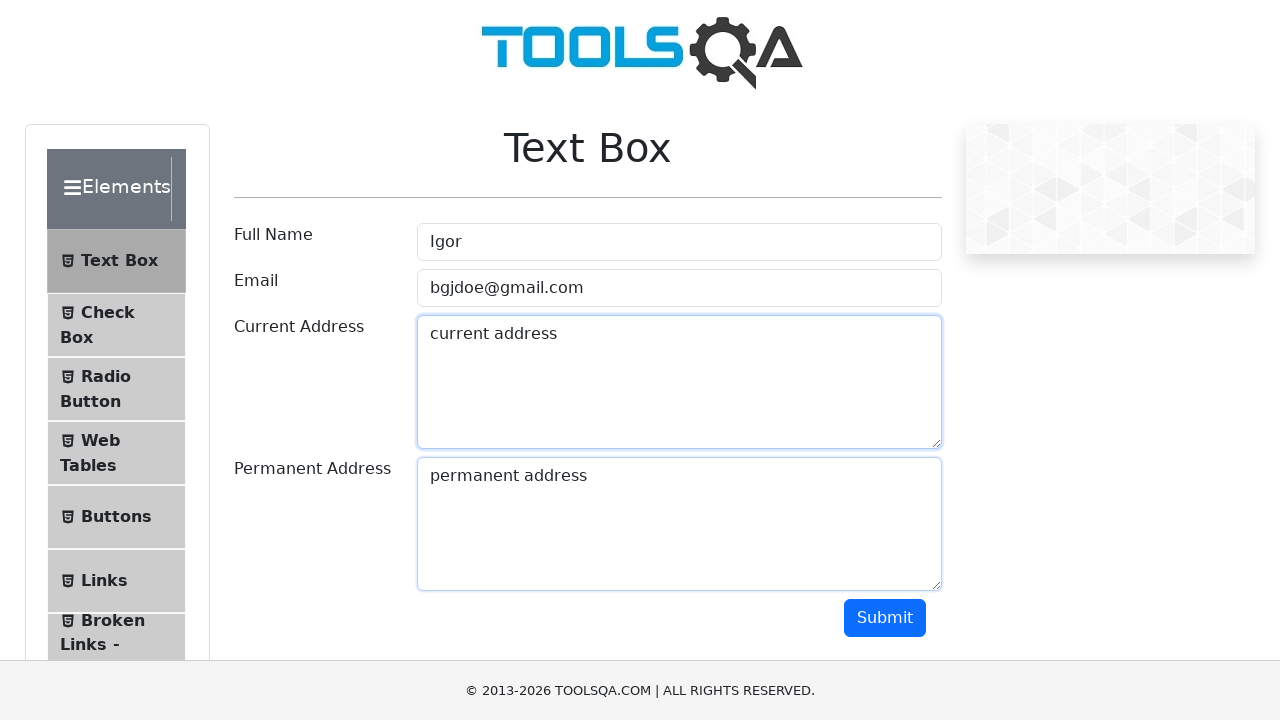

Clicked submit button at (885, 618) on #submit
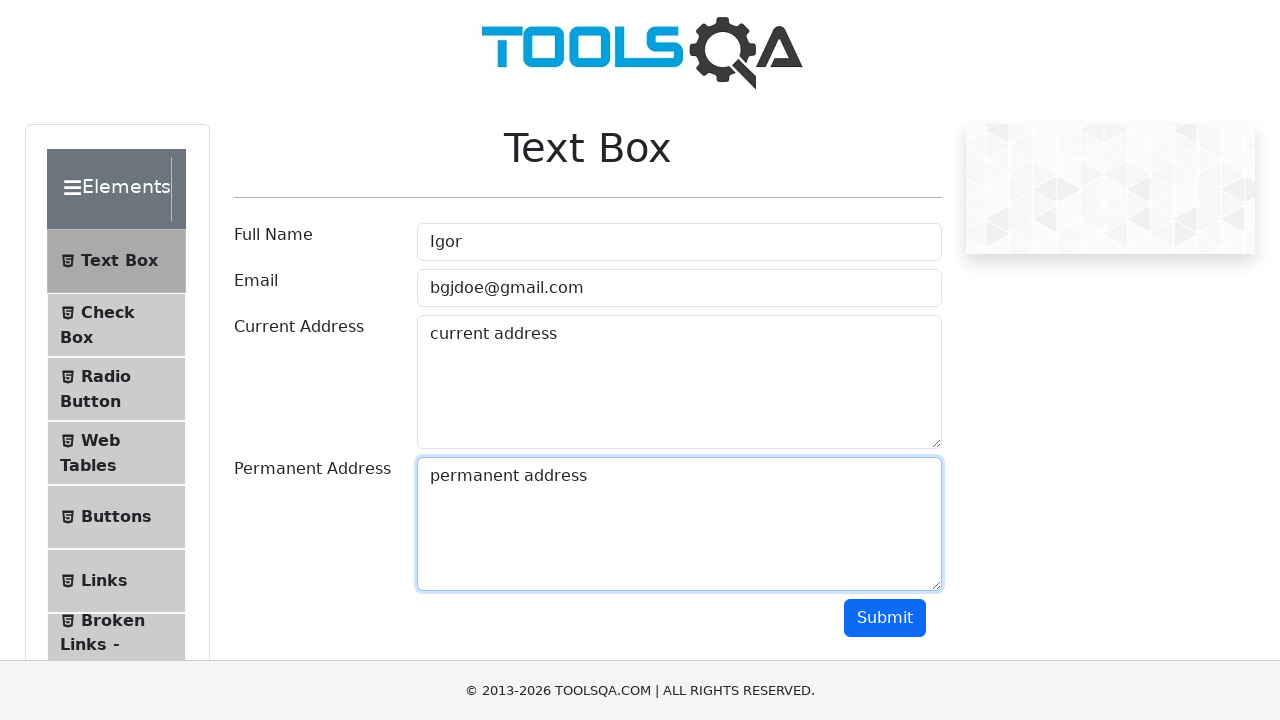

Output section loaded with submitted data
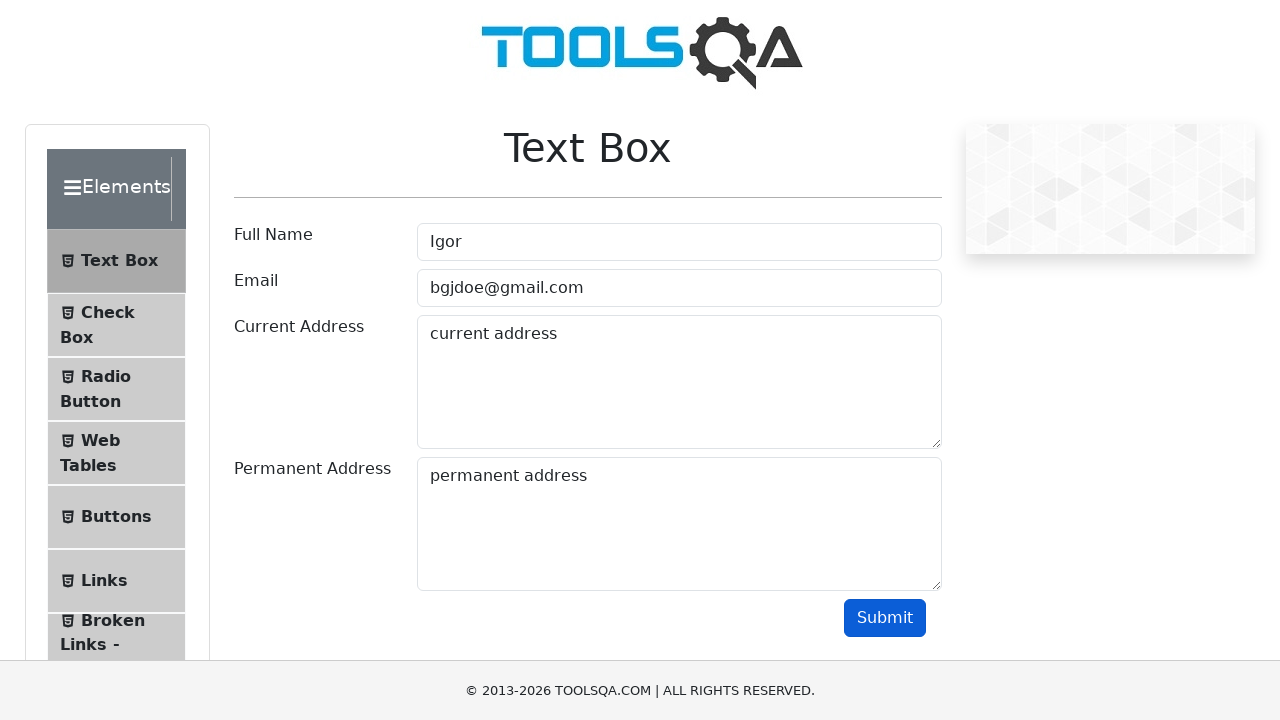

Verified name 'Igor' appears in output
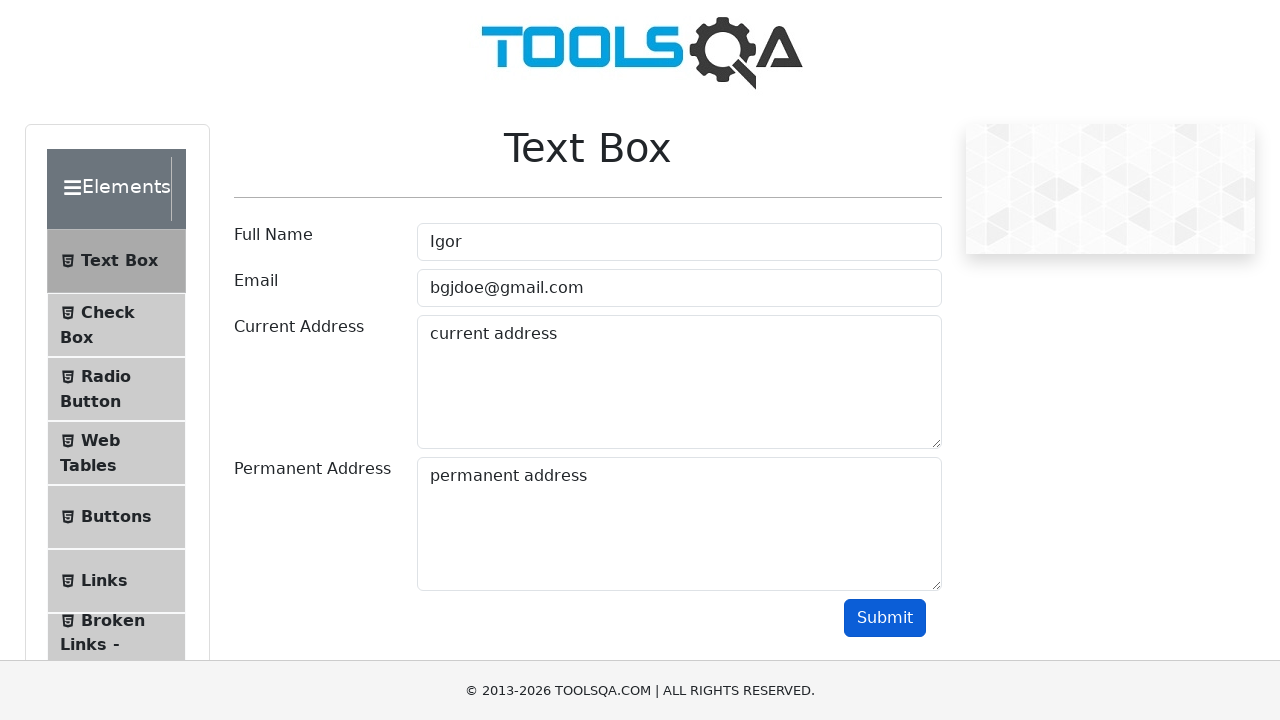

Verified email 'bgjdoe@gmail.com' appears in output
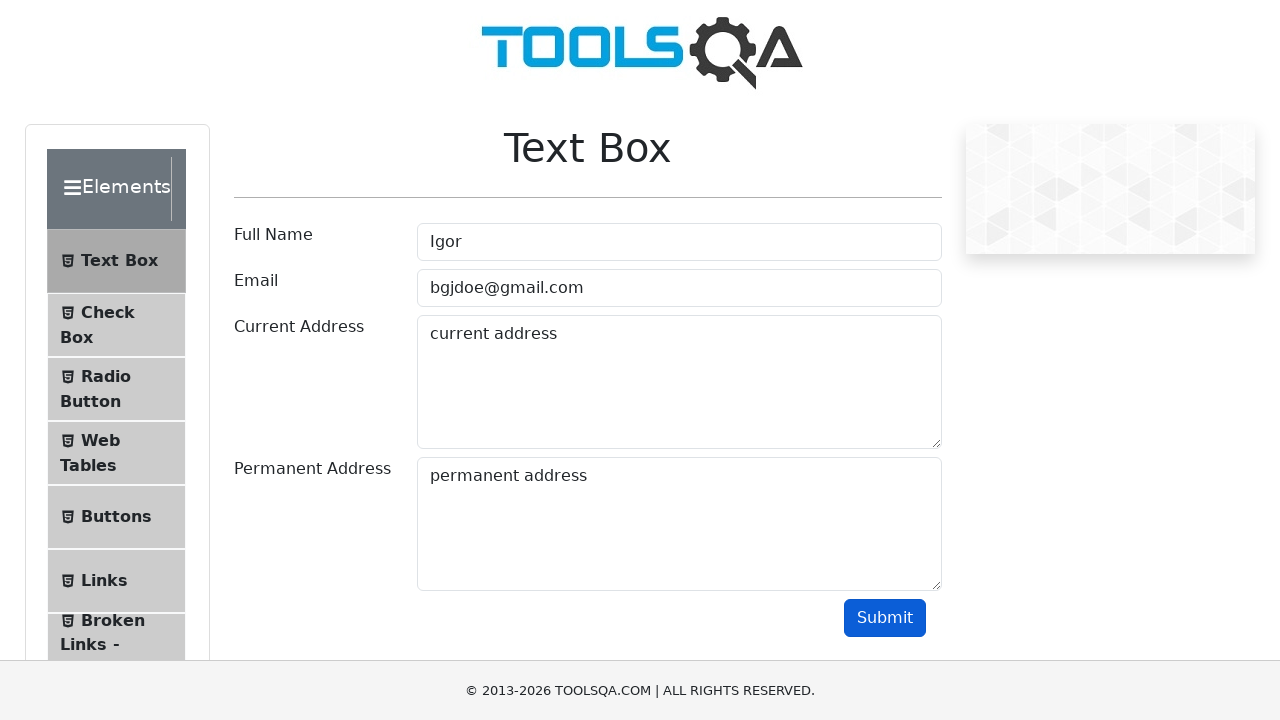

Verified current address appears in output
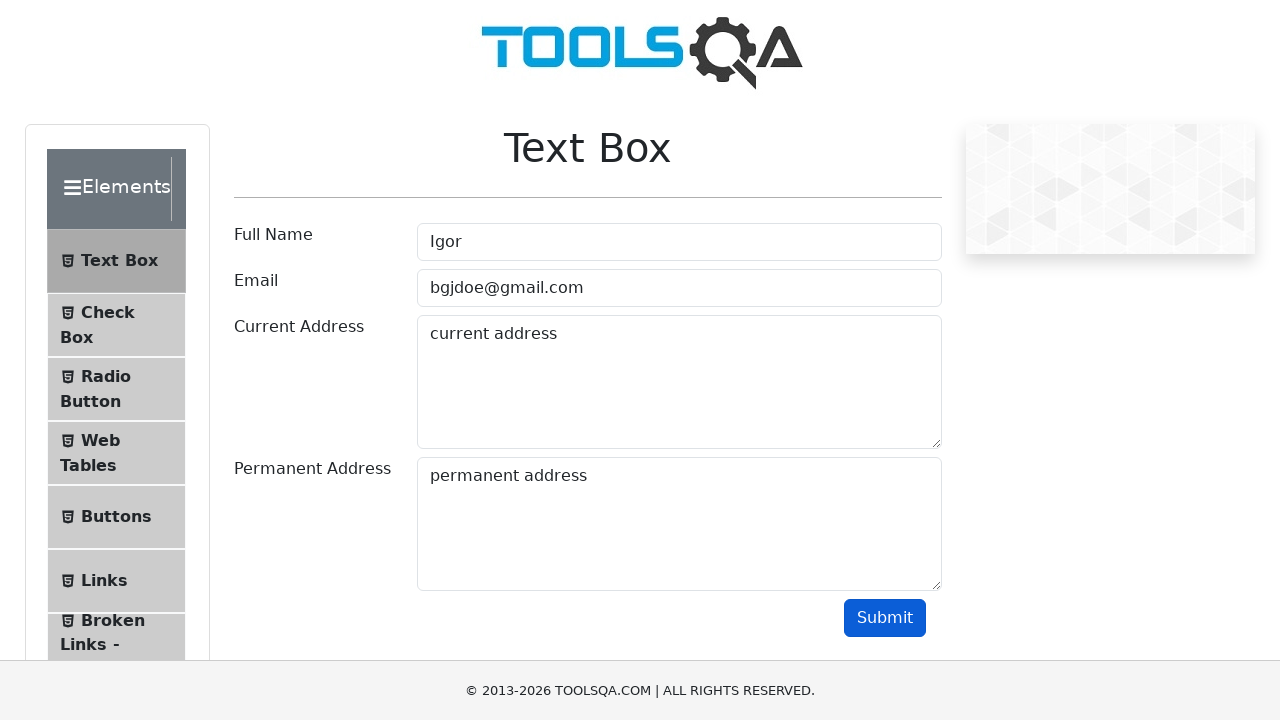

Verified permanent address appears in output
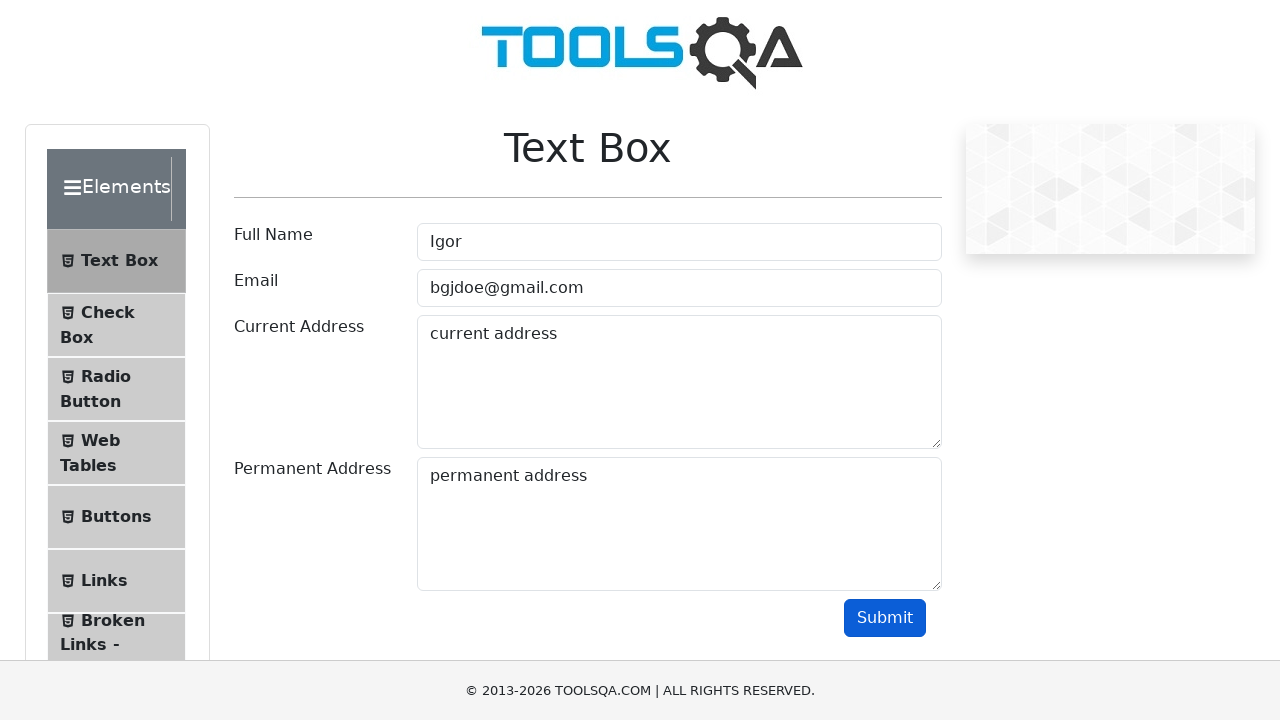

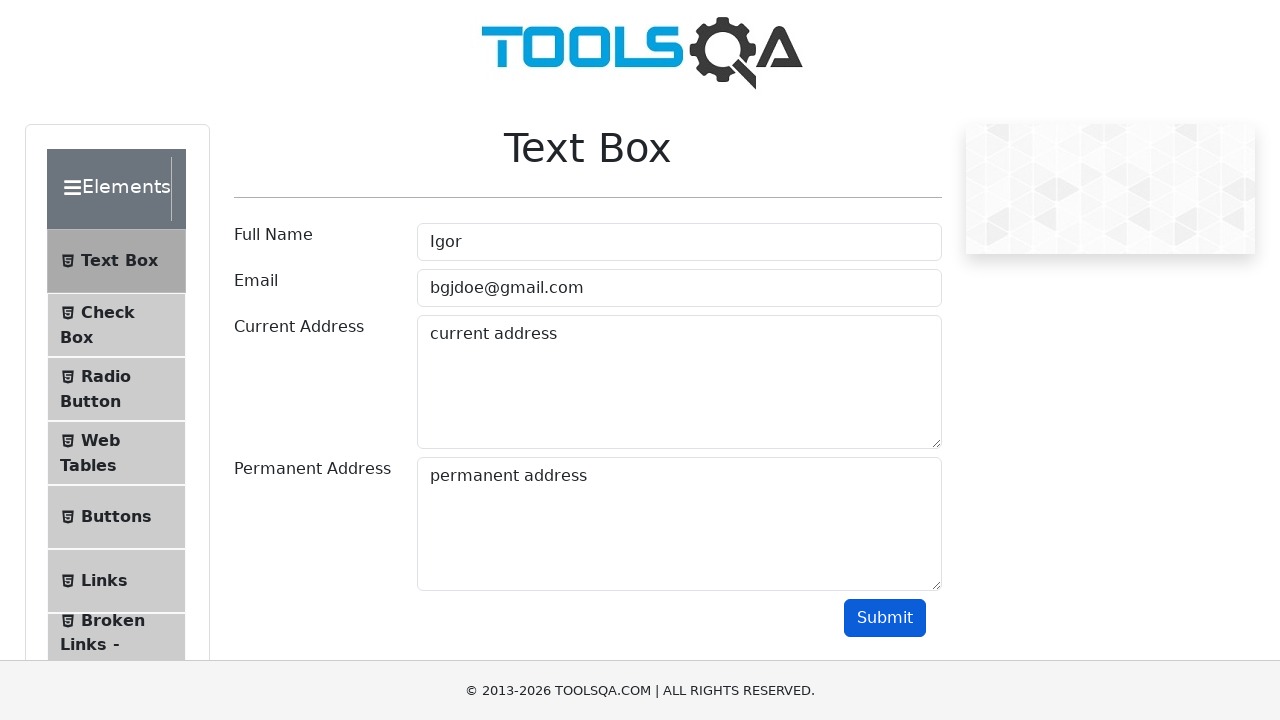